Tests the Add button functionality by first clicking Remove, then clicking Add, and verifying the "It's back!" message appears

Starting URL: https://the-internet.herokuapp.com/dynamic_controls

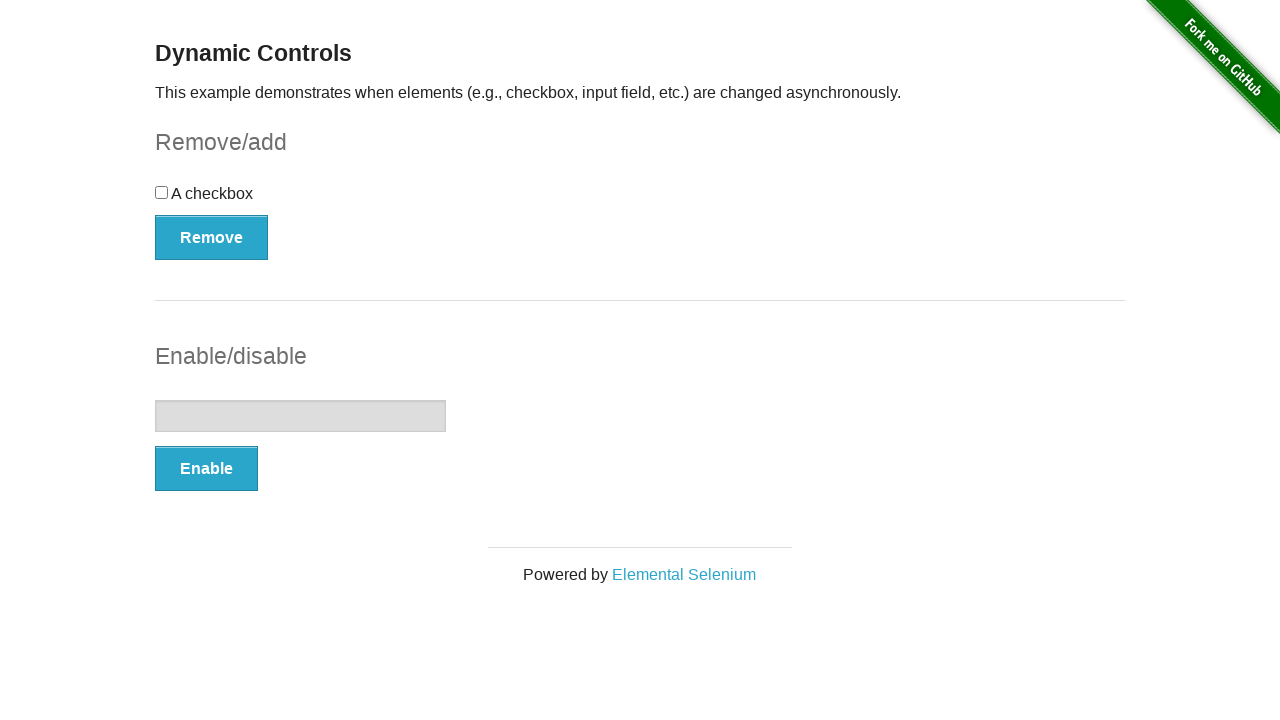

Clicked the Remove button at (212, 237) on xpath=//button[text()='Remove']
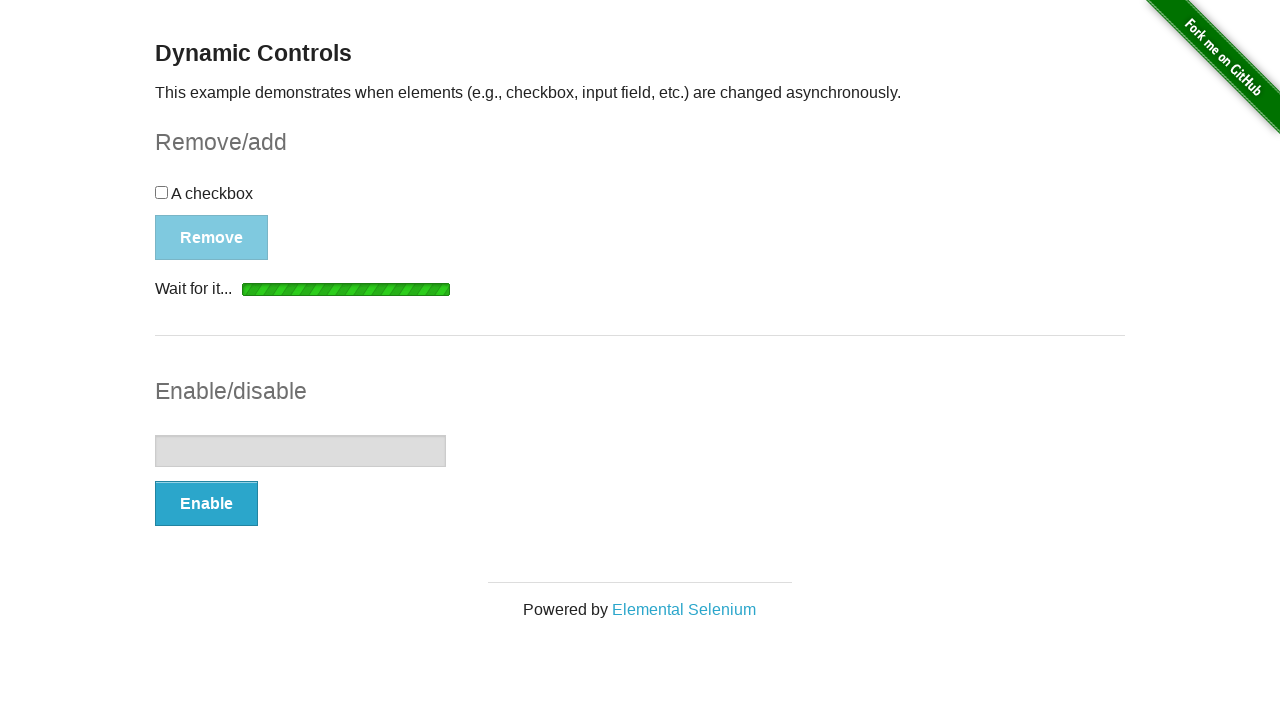

Add button became available after Remove action
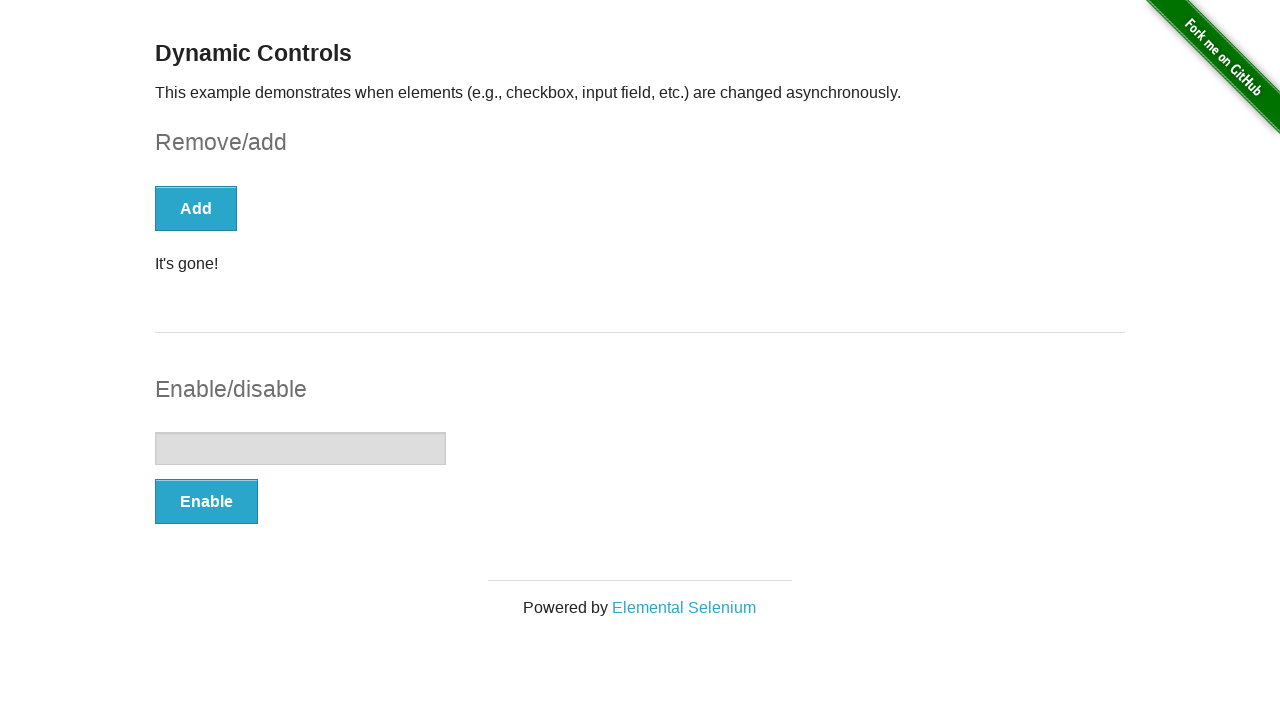

Clicked the Add button at (196, 208) on xpath=//button[text()='Add']
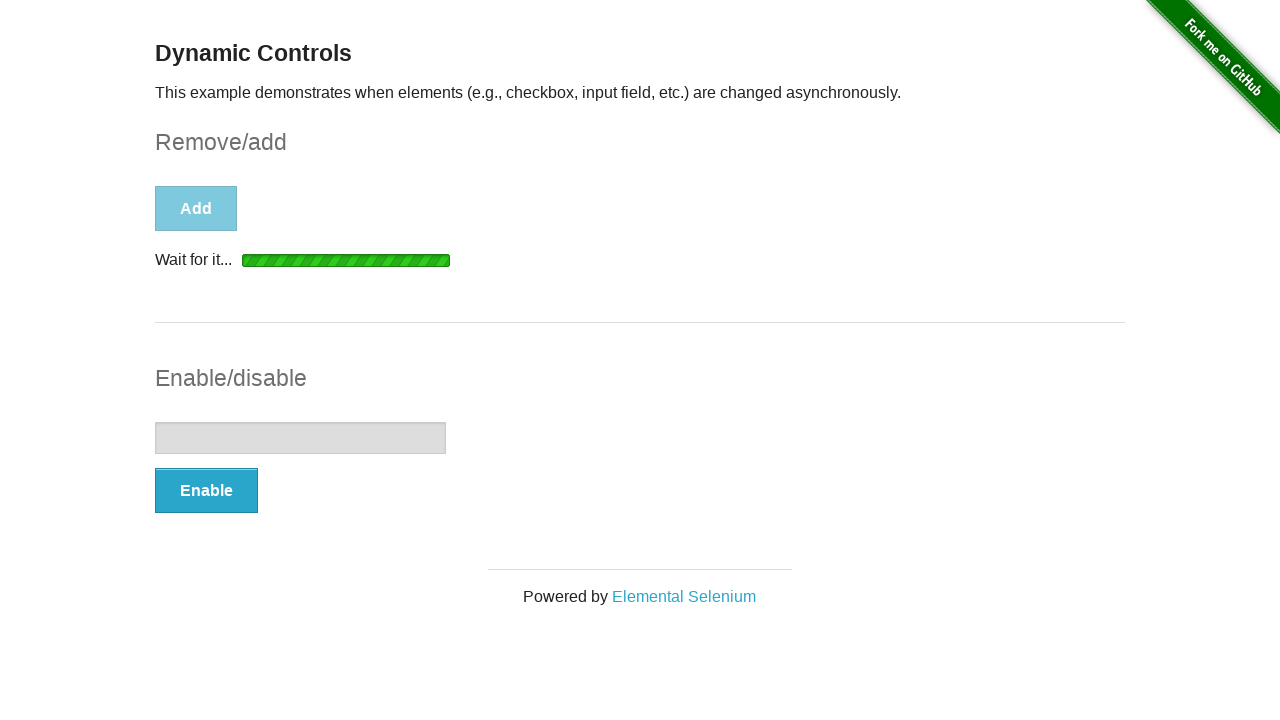

Waited for 'It's back!' message to appear
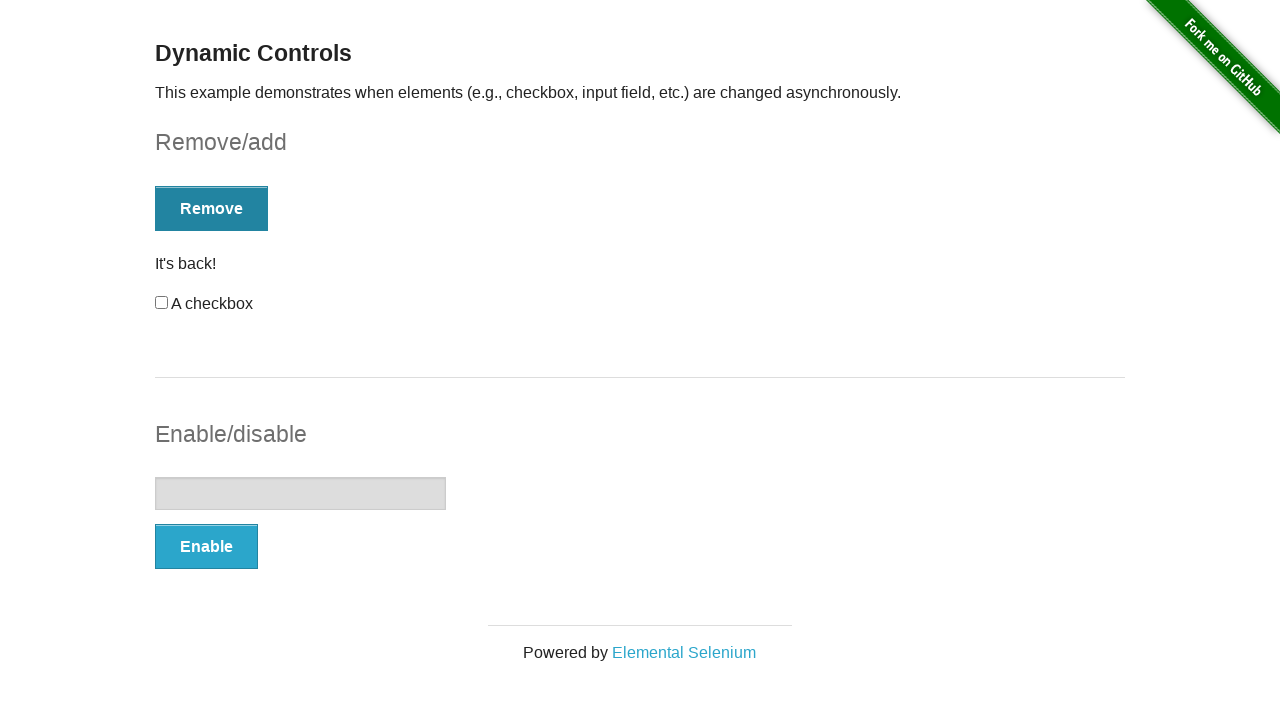

Located the message element
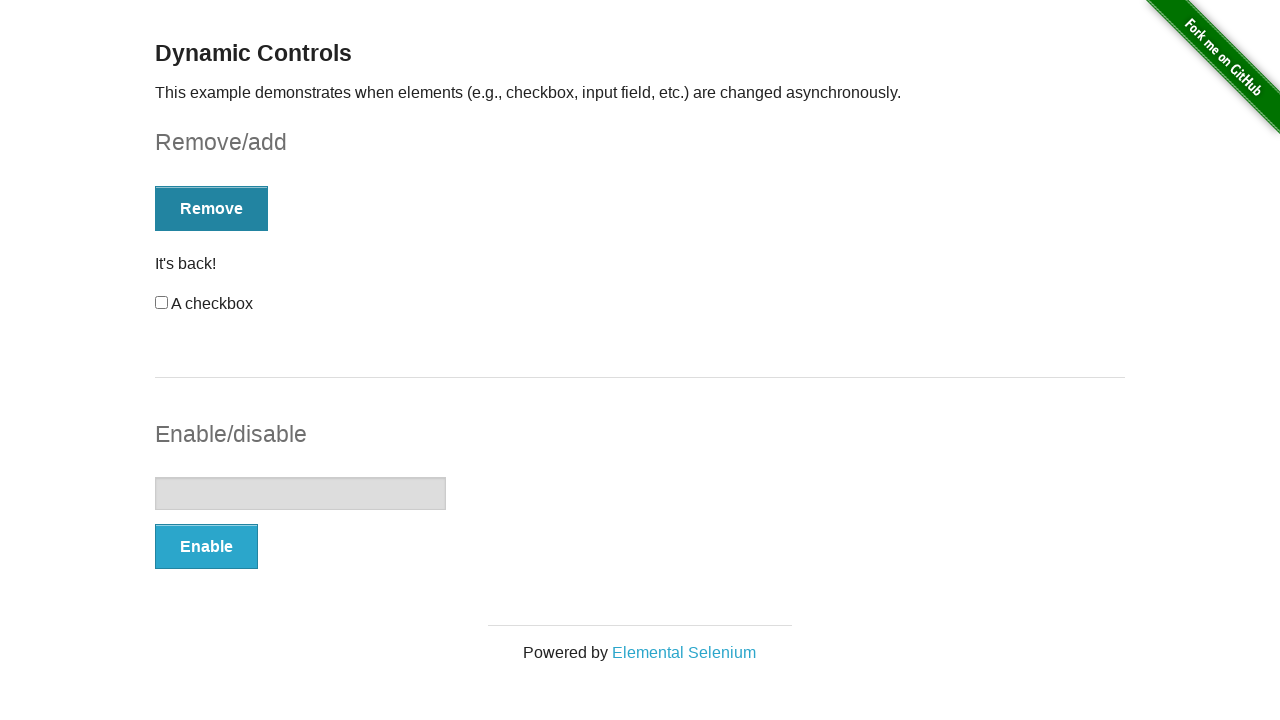

Verified message text equals 'It's back!'
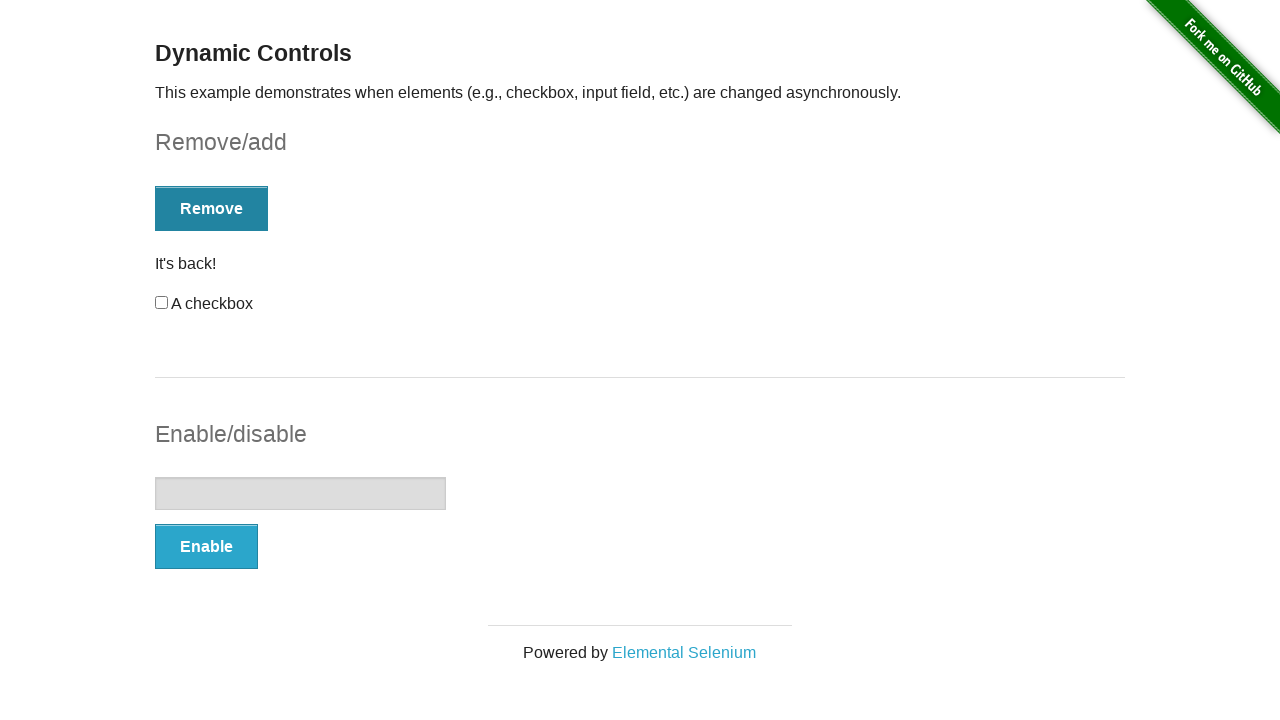

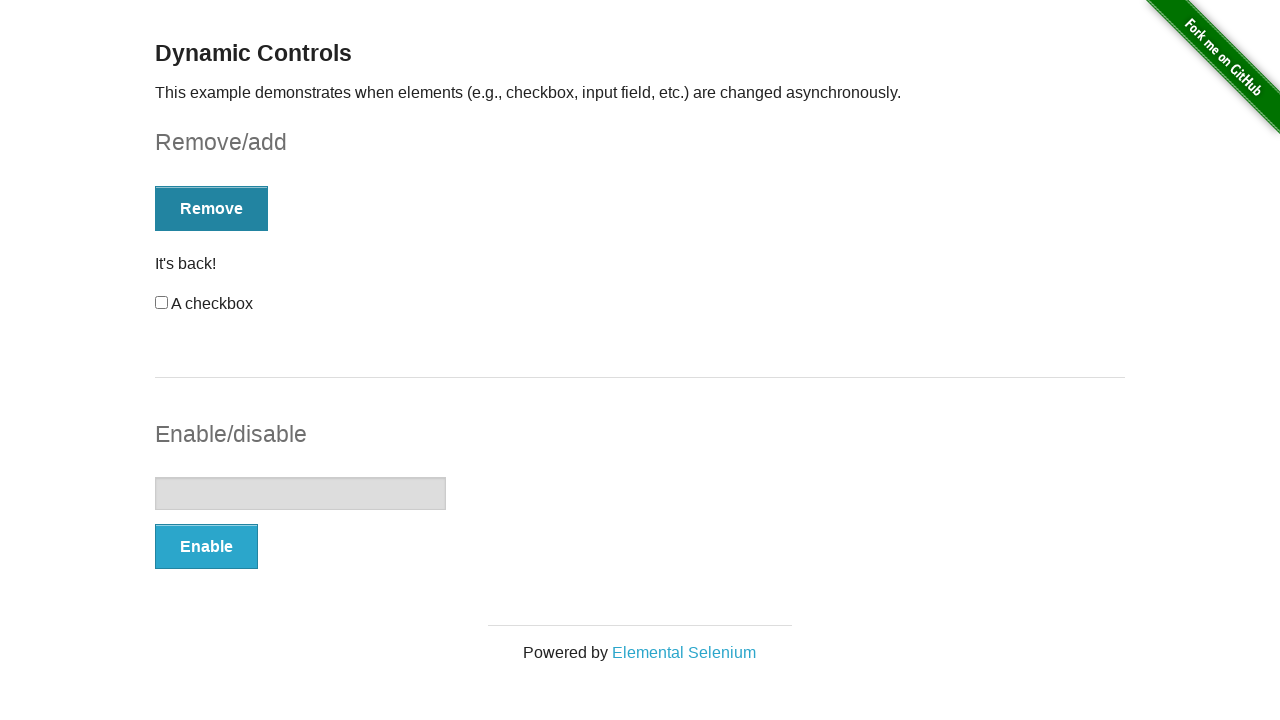